Tests double-click functionality on the jQuery dblclick demo page by switching to an iframe and performing a double-click action on a block element

Starting URL: https://api.jquery.com/dblclick/

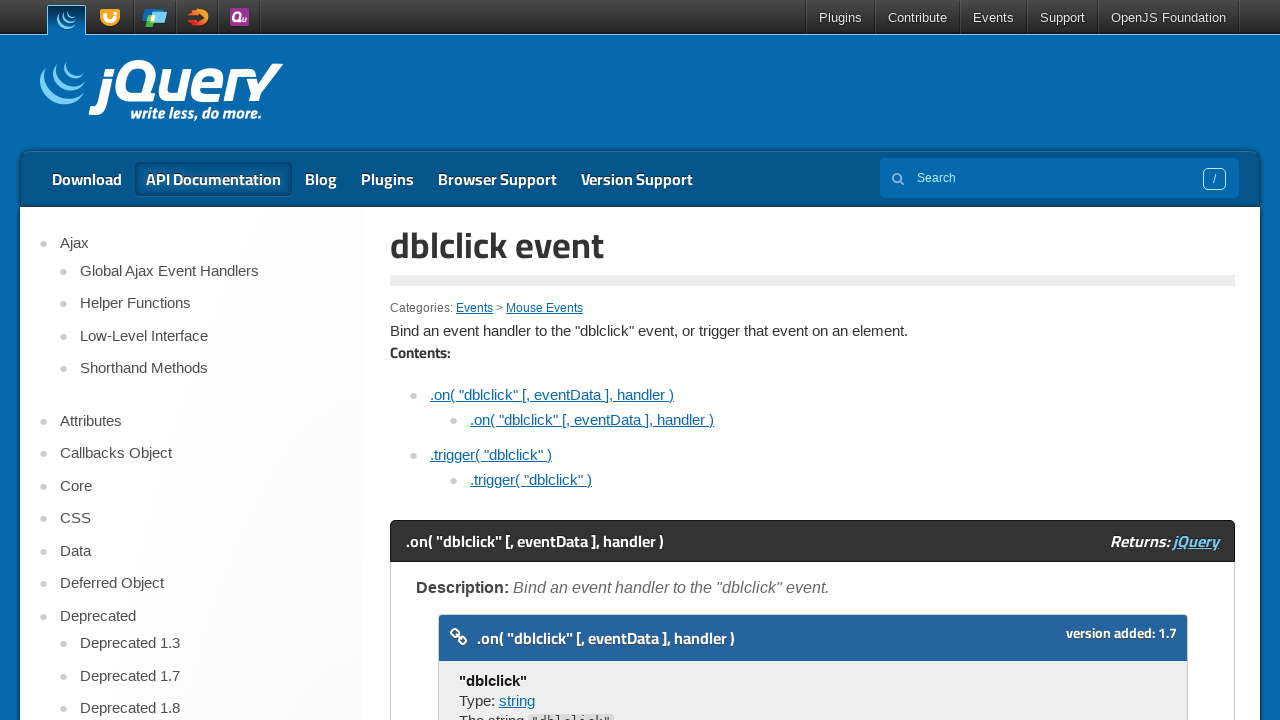

Navigated to jQuery dblclick demo page
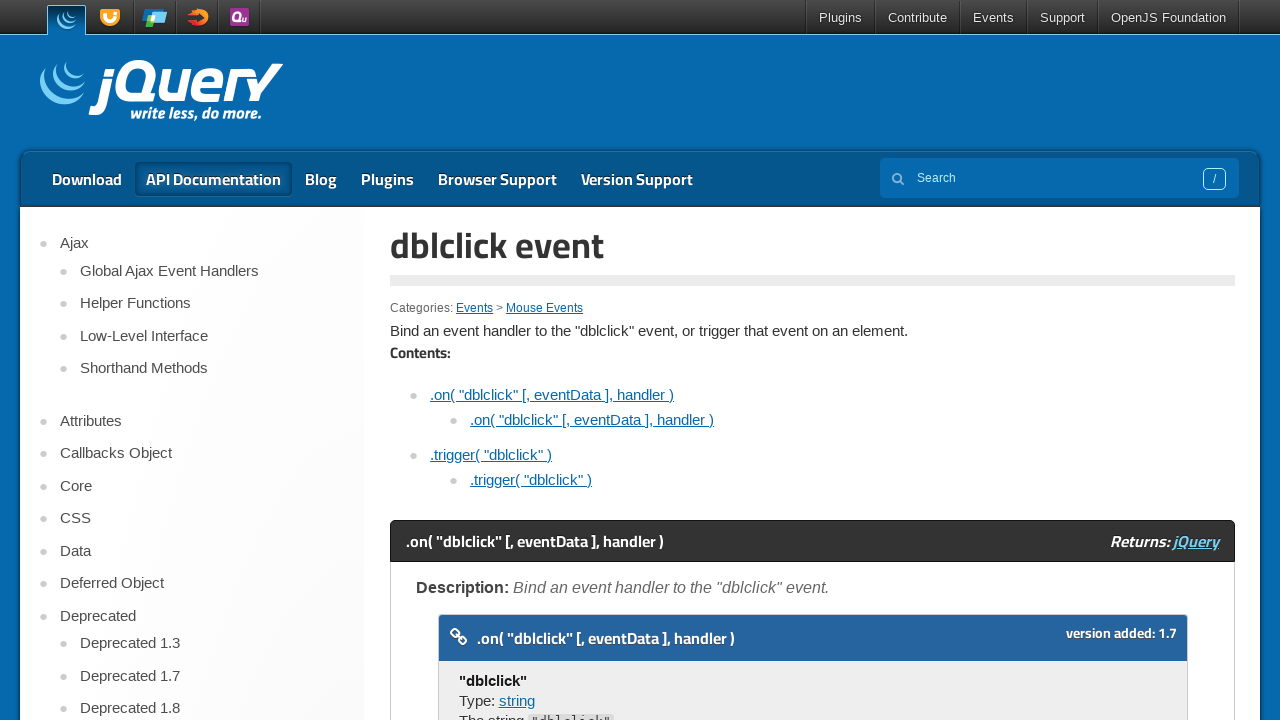

Located iframe containing the demo
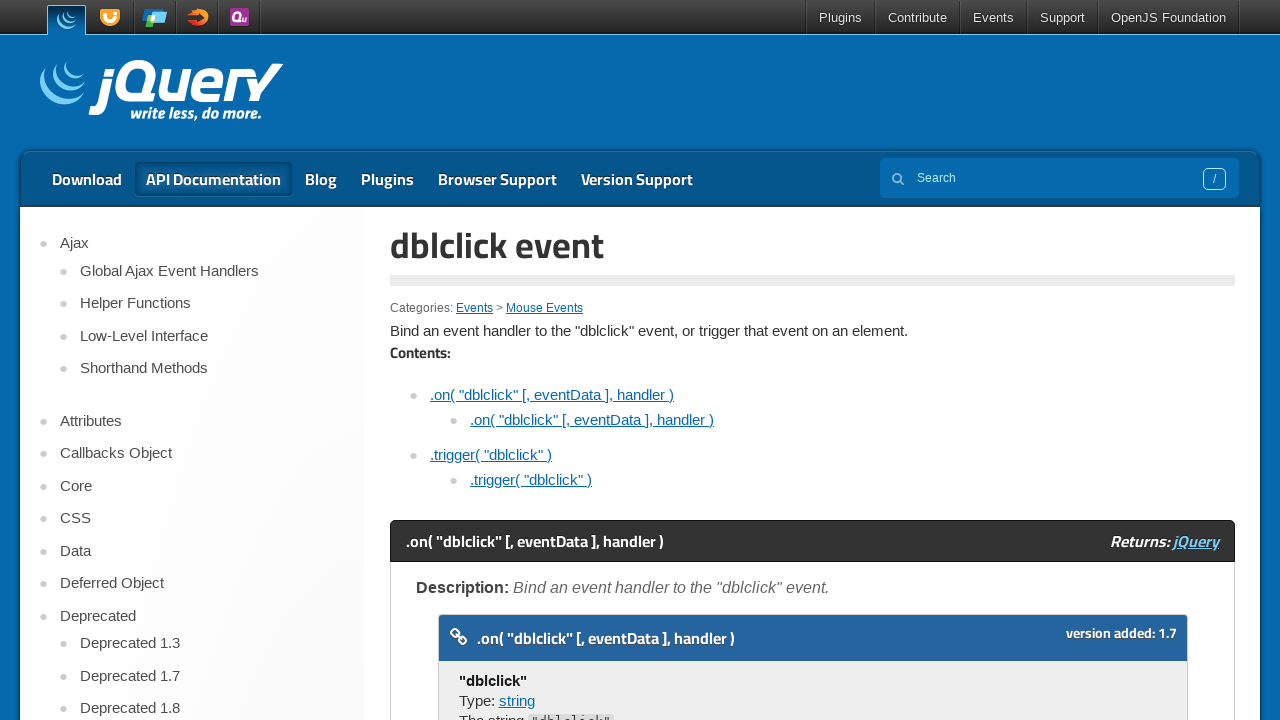

Double-clicked on the block element at (478, 360) on xpath=//iframe >> nth=0 >> internal:control=enter-frame >> xpath=//span[text()='
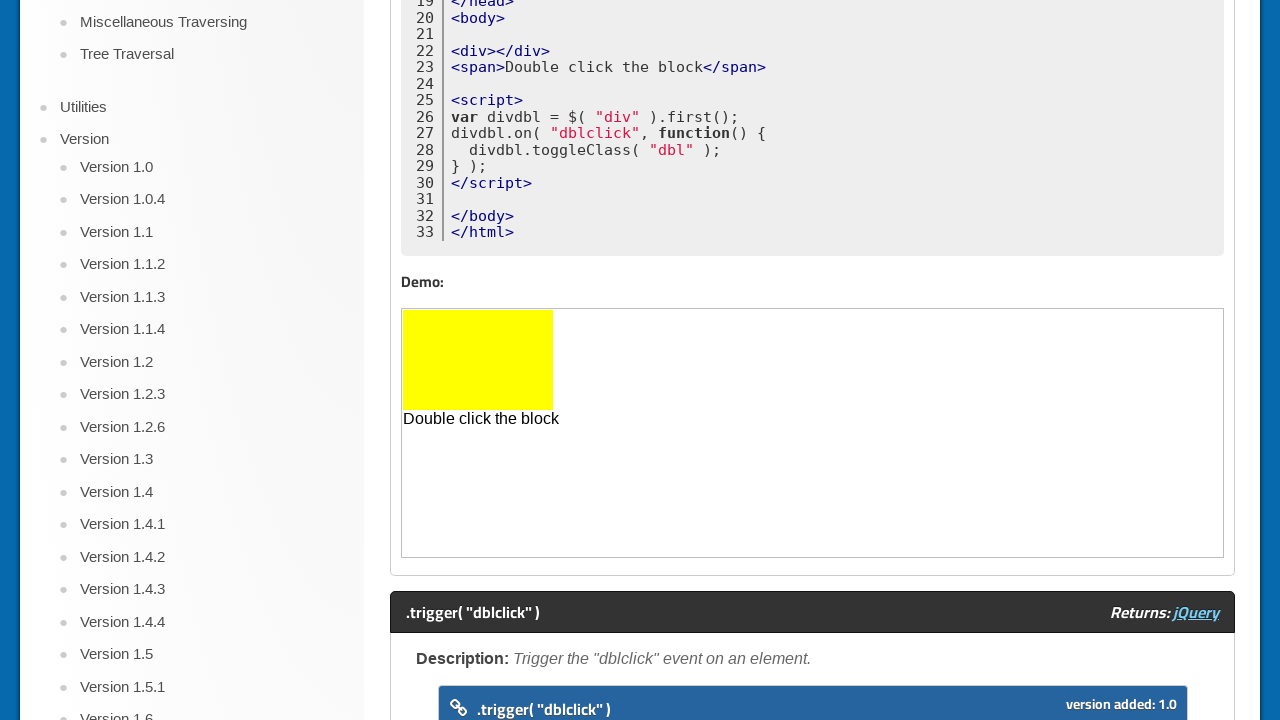

Waited 1 second to observe double-click result
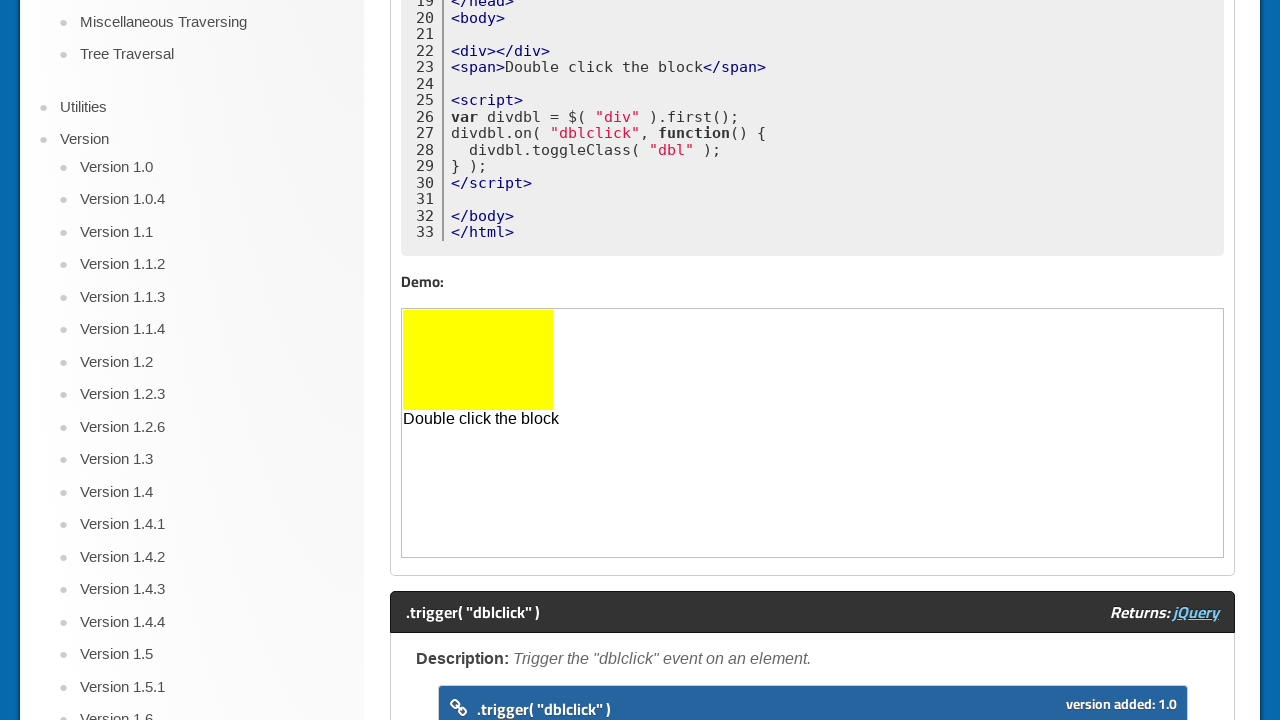

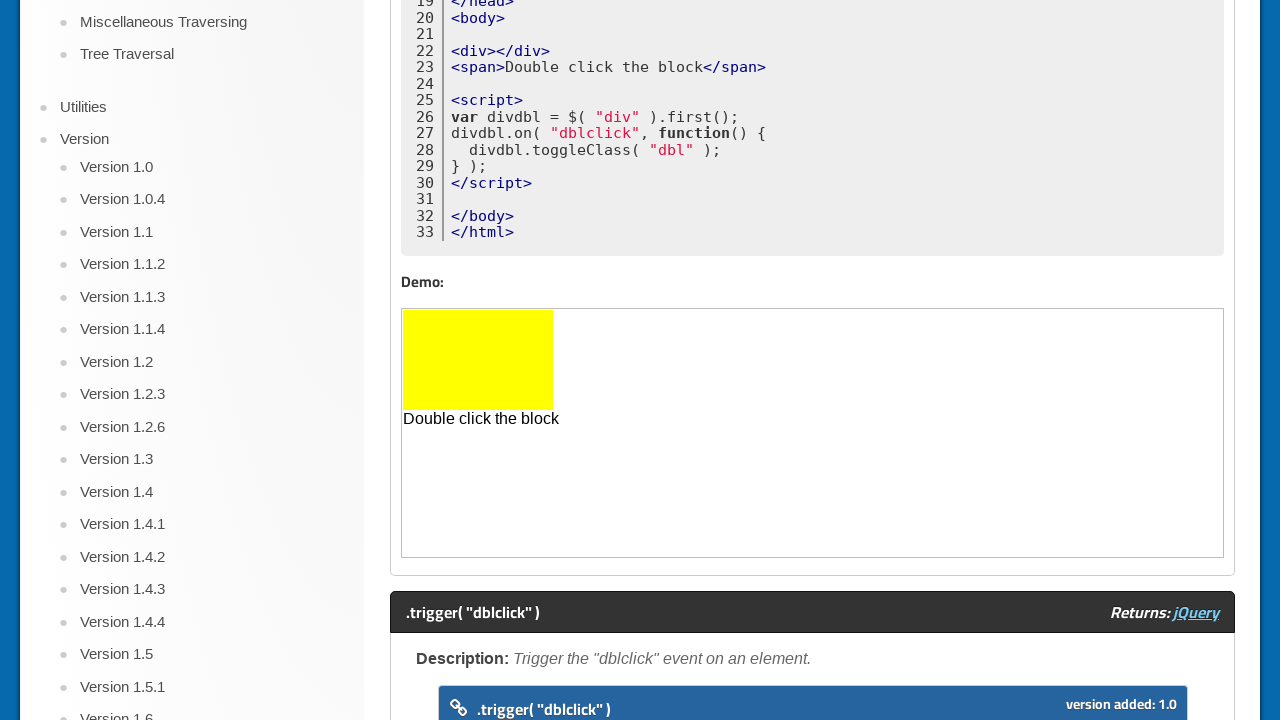